Tests registration form by filling all required fields marked with asterisks and verifying successful registration message

Starting URL: http://suninjuly.github.io/registration1.html

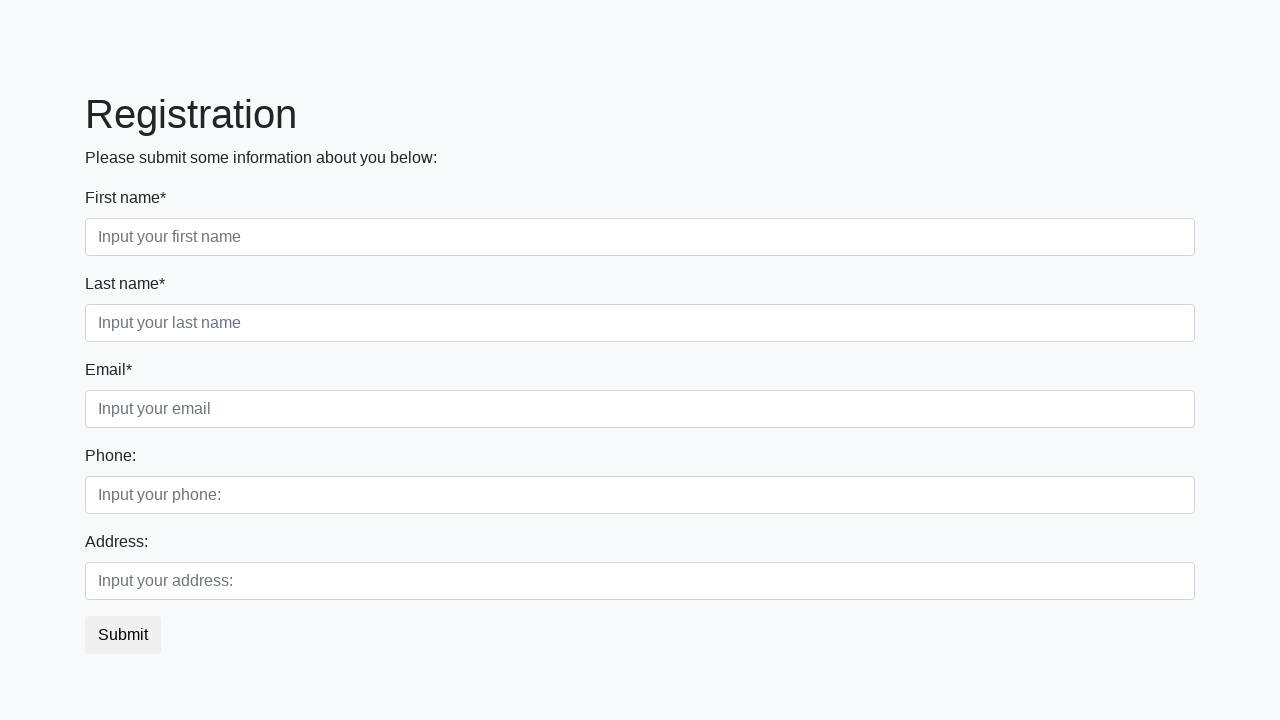

Located all required fields marked with asterisks
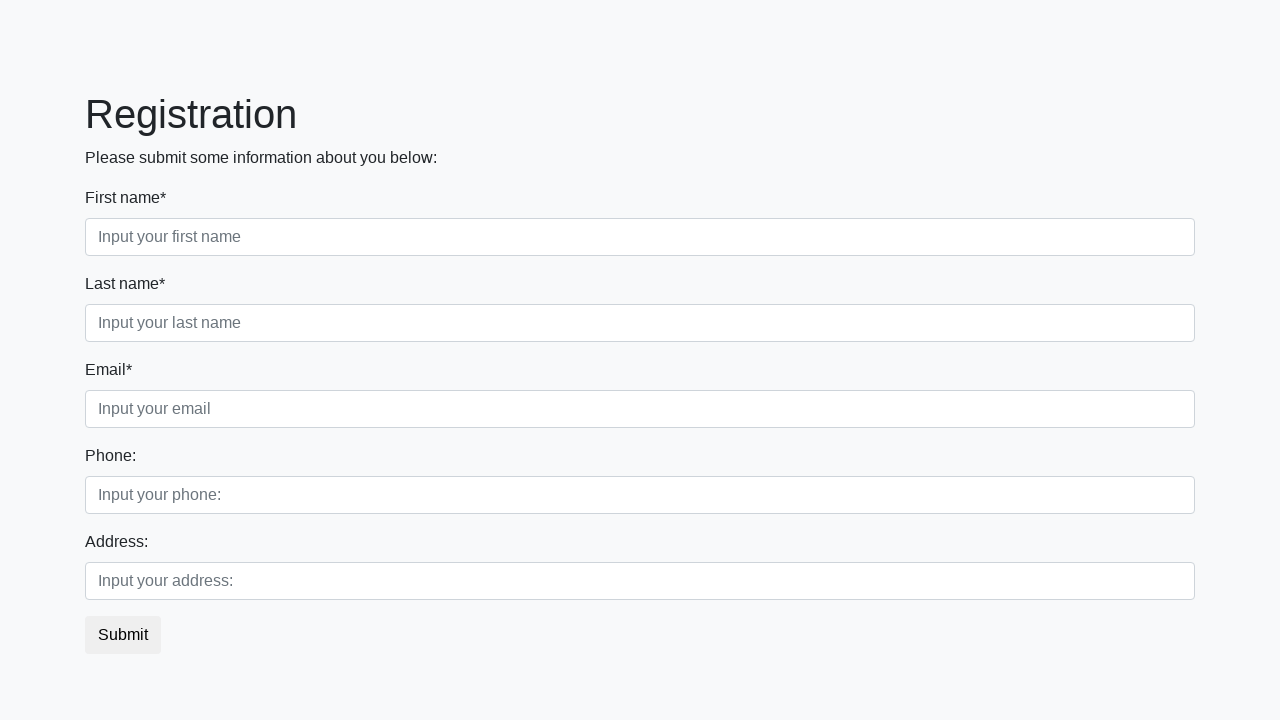

Filled a required field with 'Test Answer' on xpath=//label[contains(text(), '*')]/following-sibling::input >> nth=0
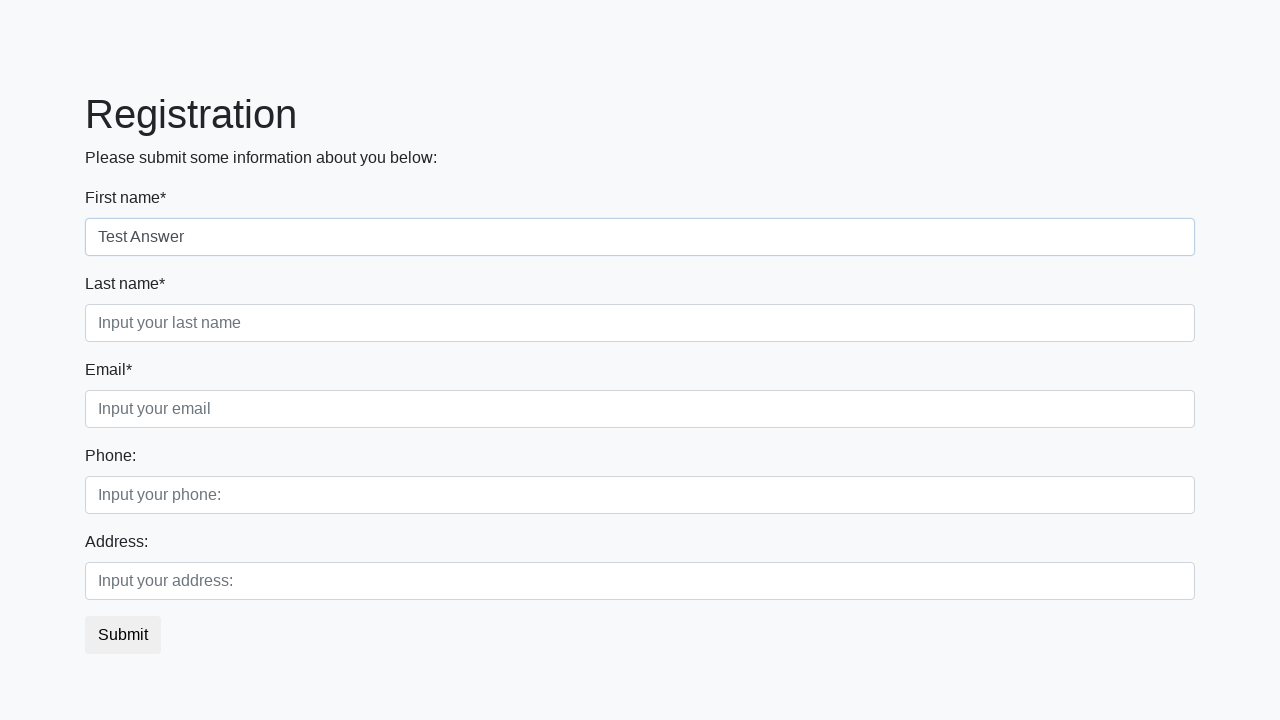

Filled a required field with 'Test Answer' on xpath=//label[contains(text(), '*')]/following-sibling::input >> nth=1
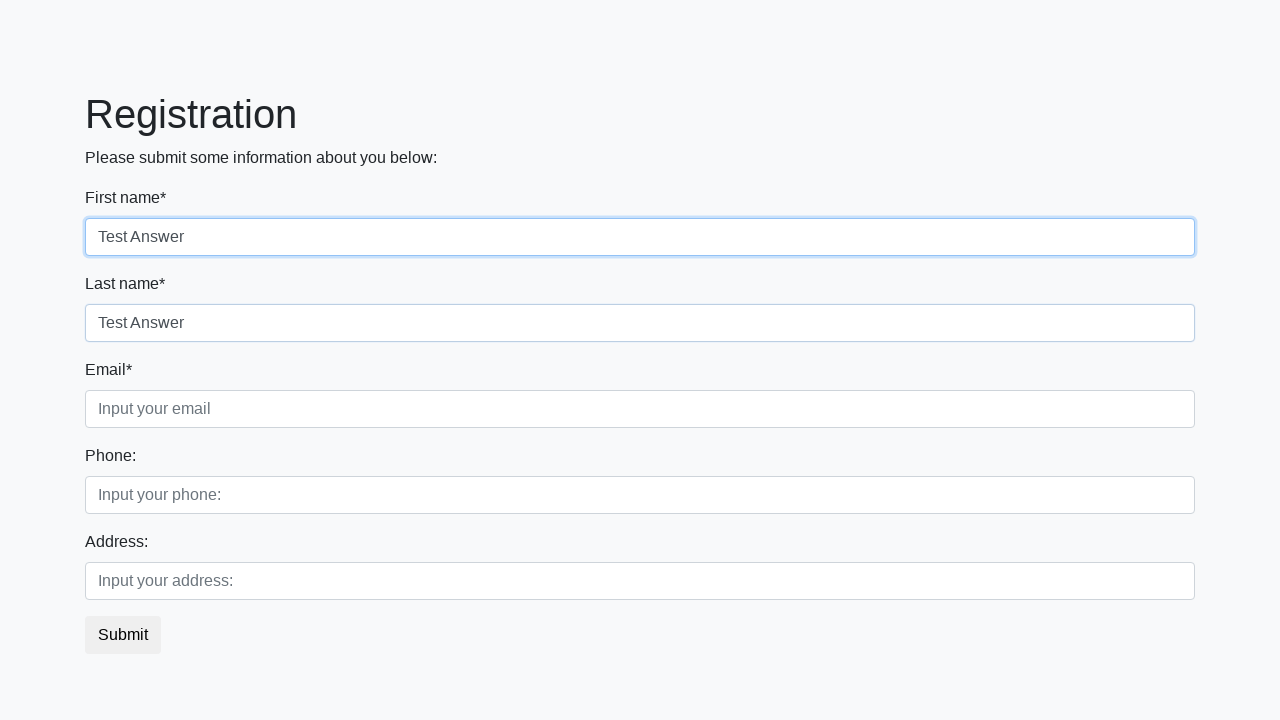

Filled a required field with 'Test Answer' on xpath=//label[contains(text(), '*')]/following-sibling::input >> nth=2
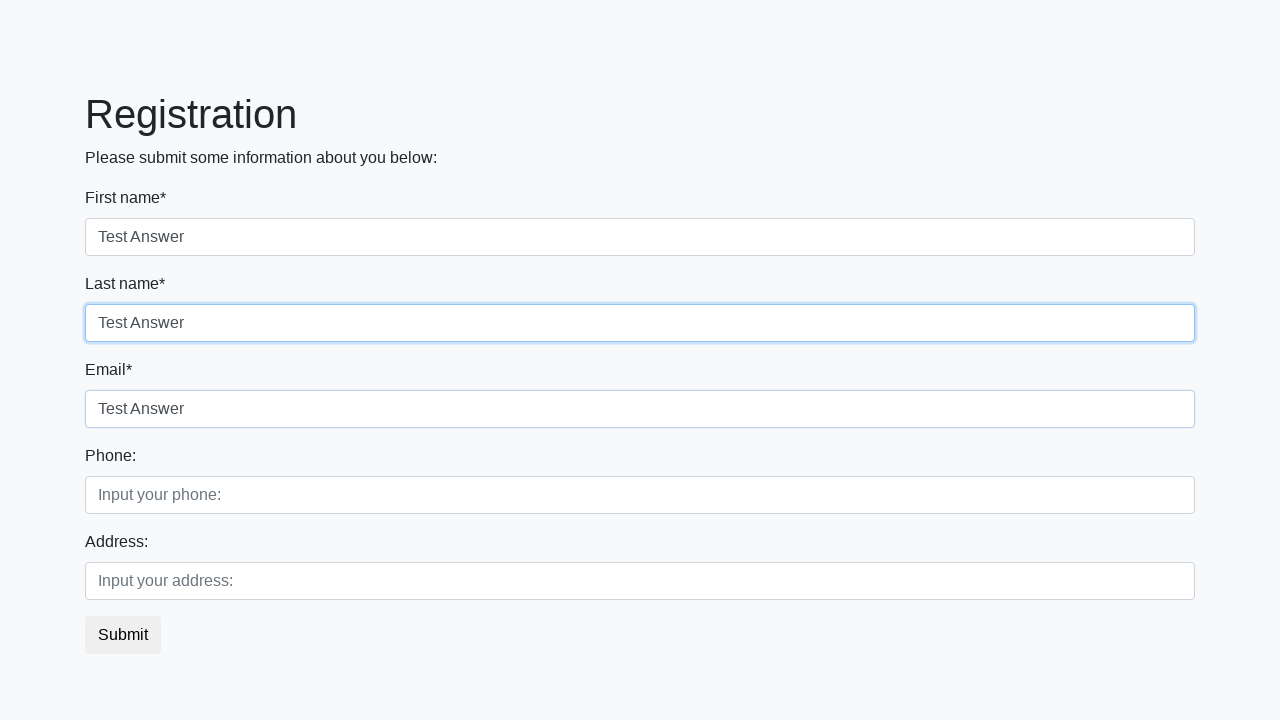

Clicked the submit button to register at (123, 635) on button.btn
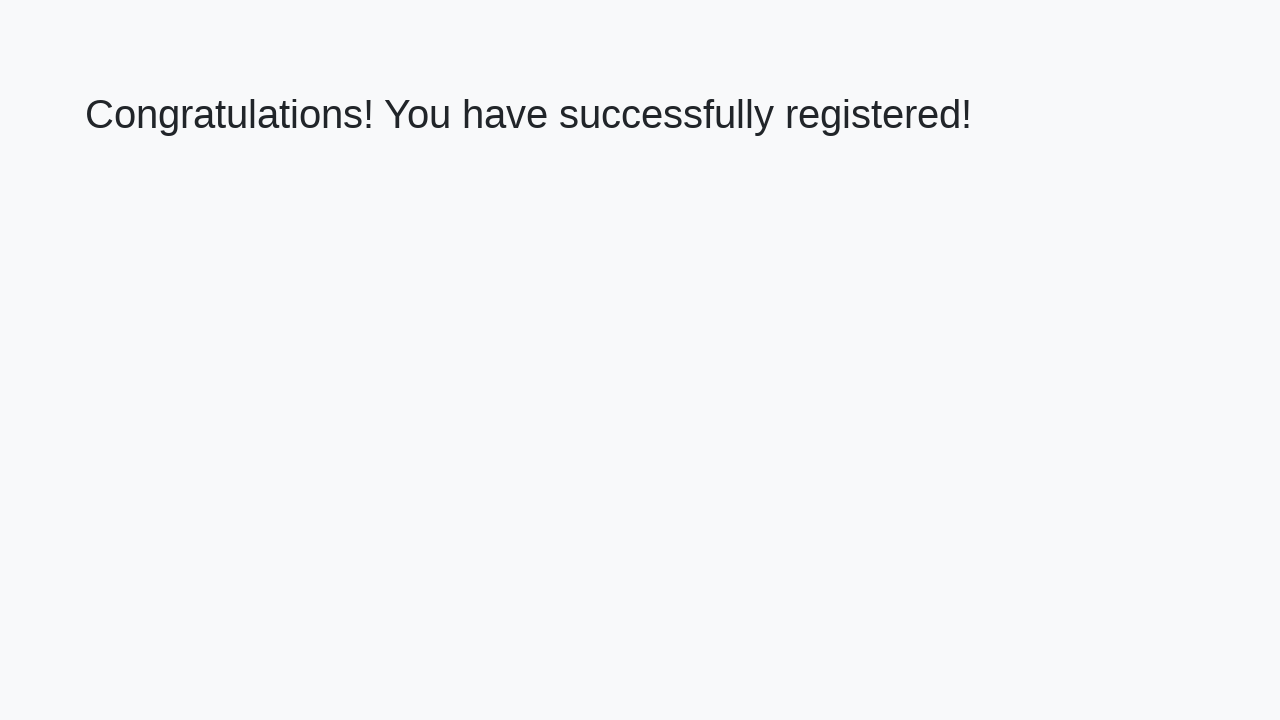

Success message heading loaded
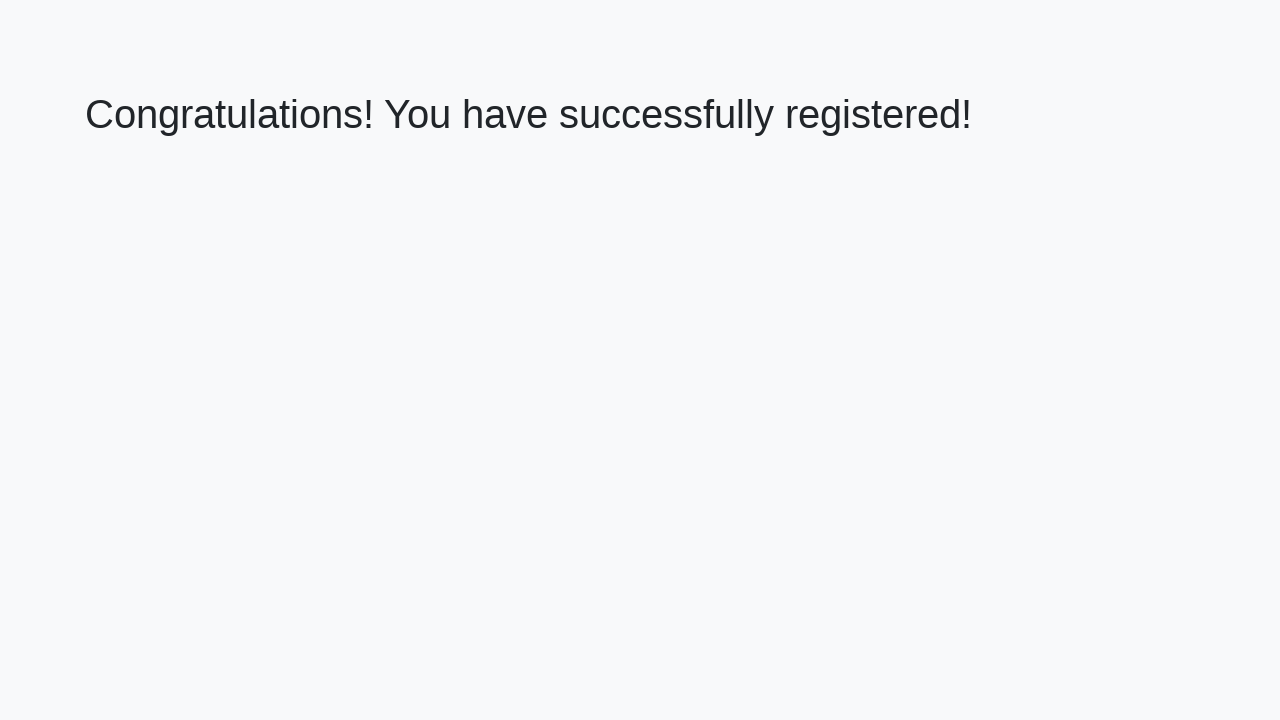

Retrieved success message text
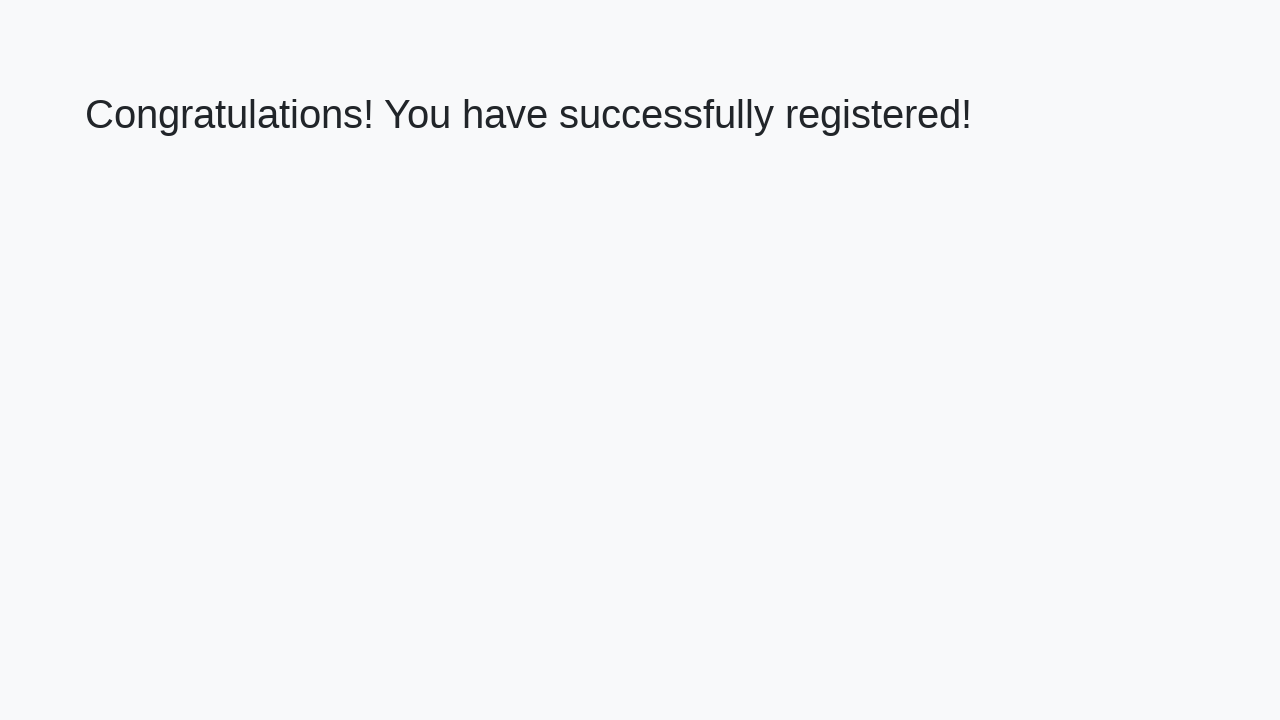

Verified successful registration message: 'Congratulations! You have successfully registered!'
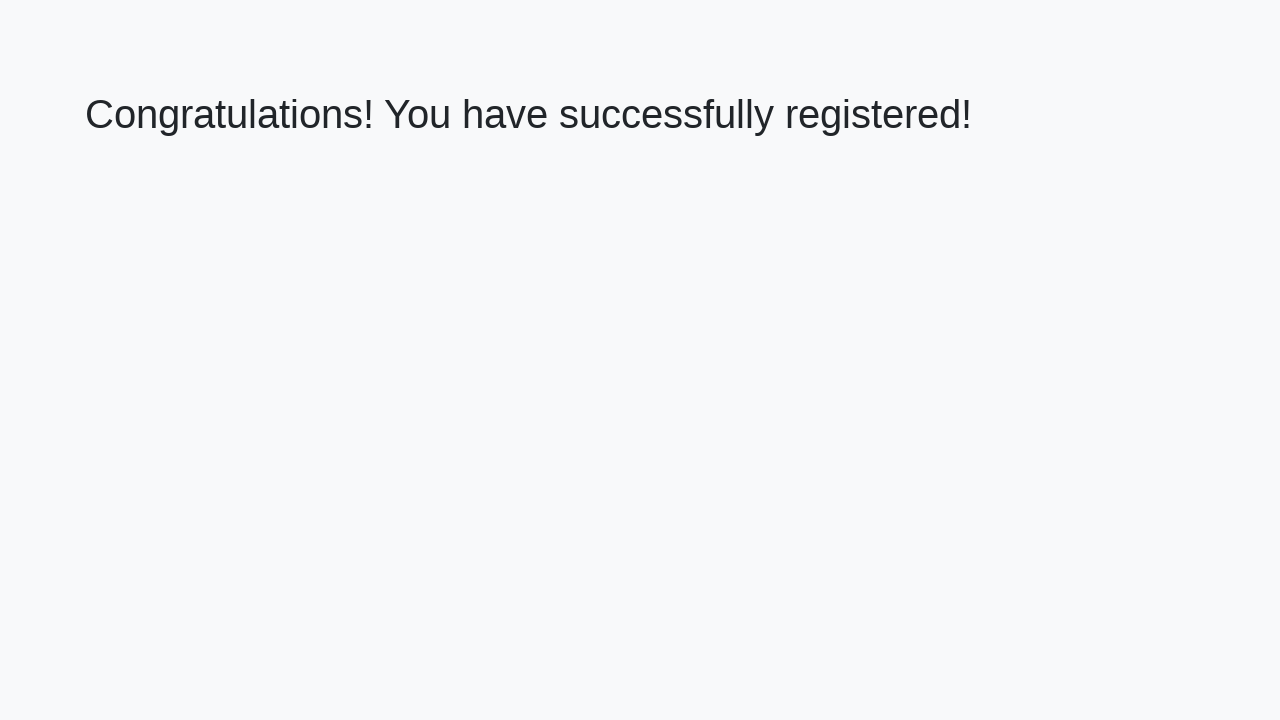

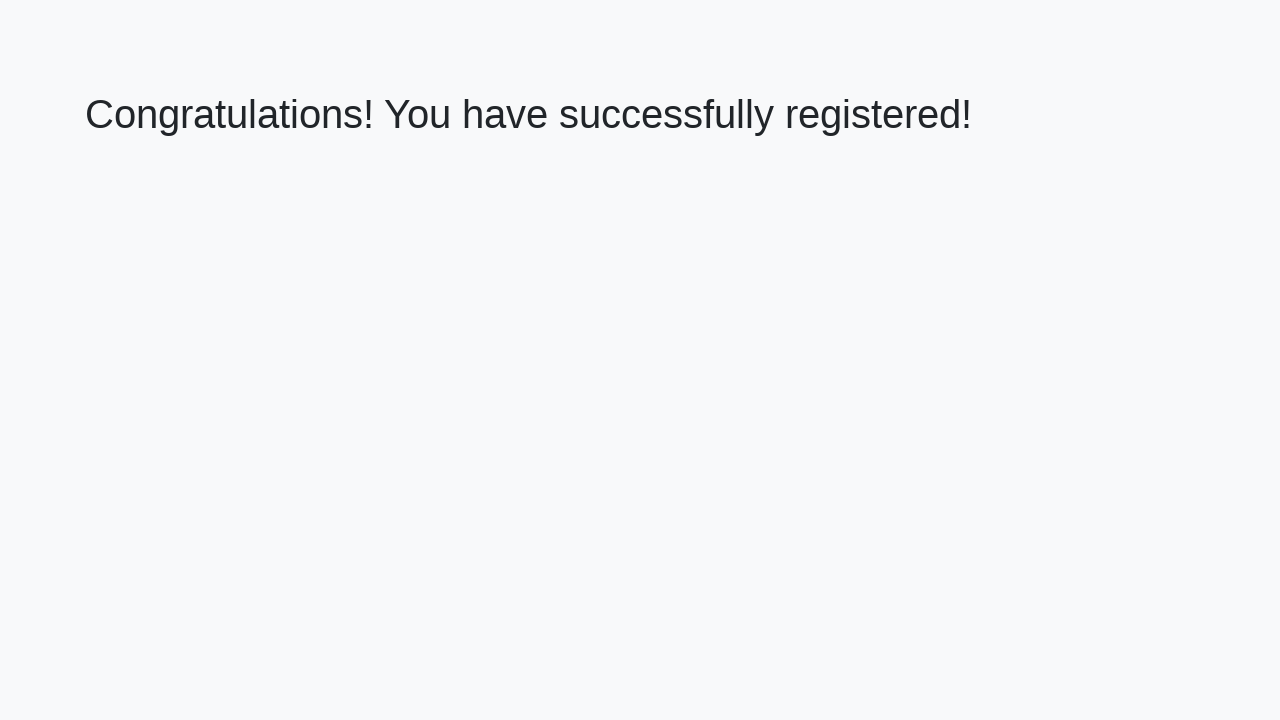